Tests dynamic loading by clicking start button and waiting for loading element to become invisible before verifying the result text

Starting URL: https://automationfc.github.io/dynamic-loading/

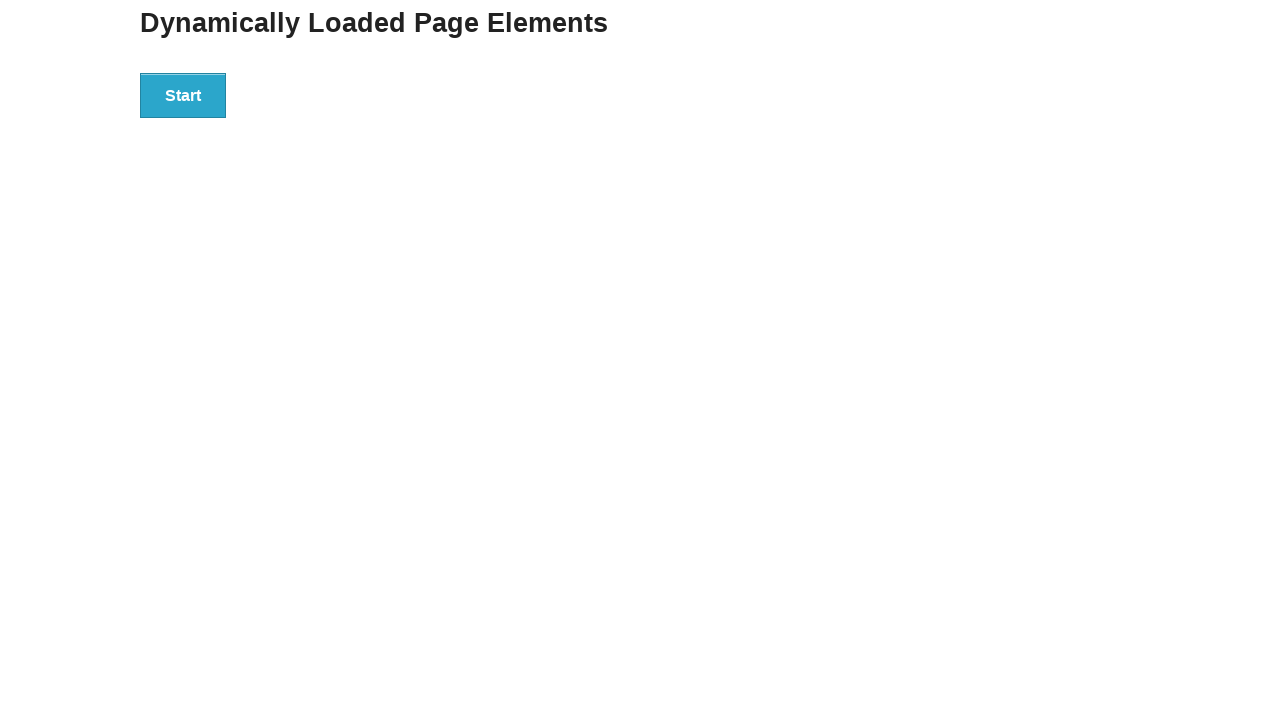

Clicked Start button to trigger dynamic loading at (183, 95) on xpath=//div[@id='start']/button
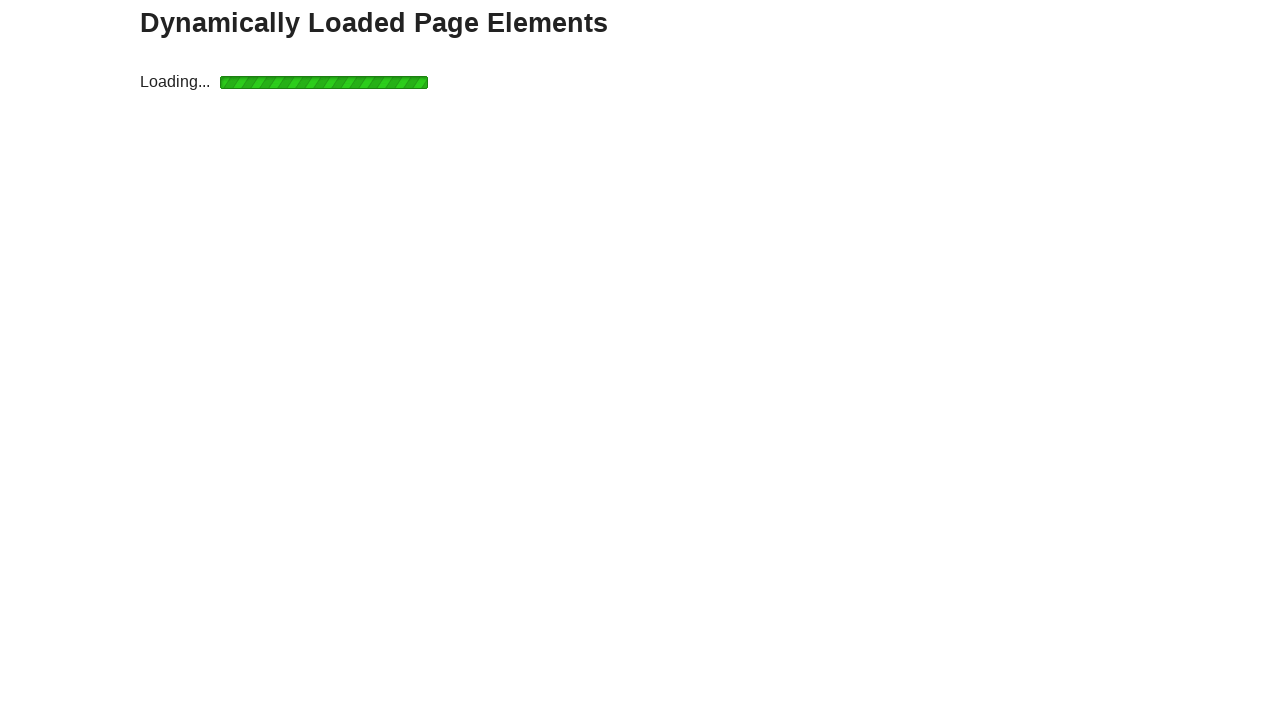

Waited for loading element to become invisible
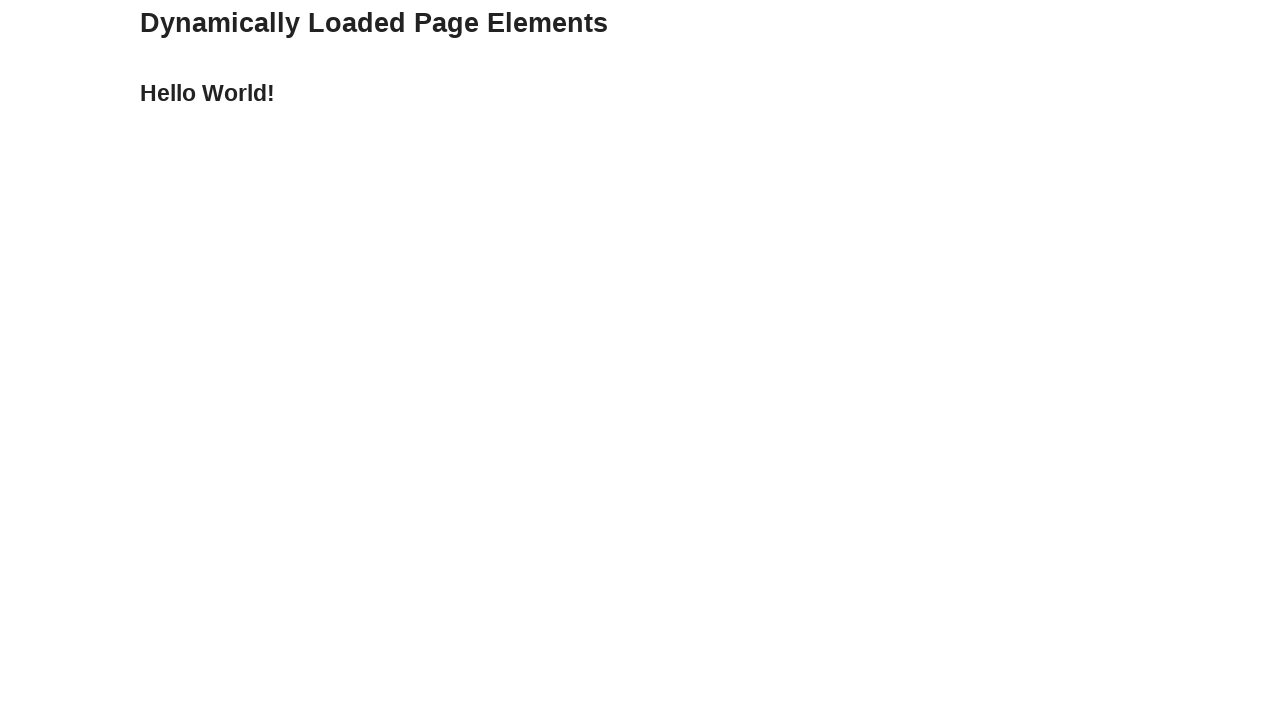

Retrieved result text from finish element
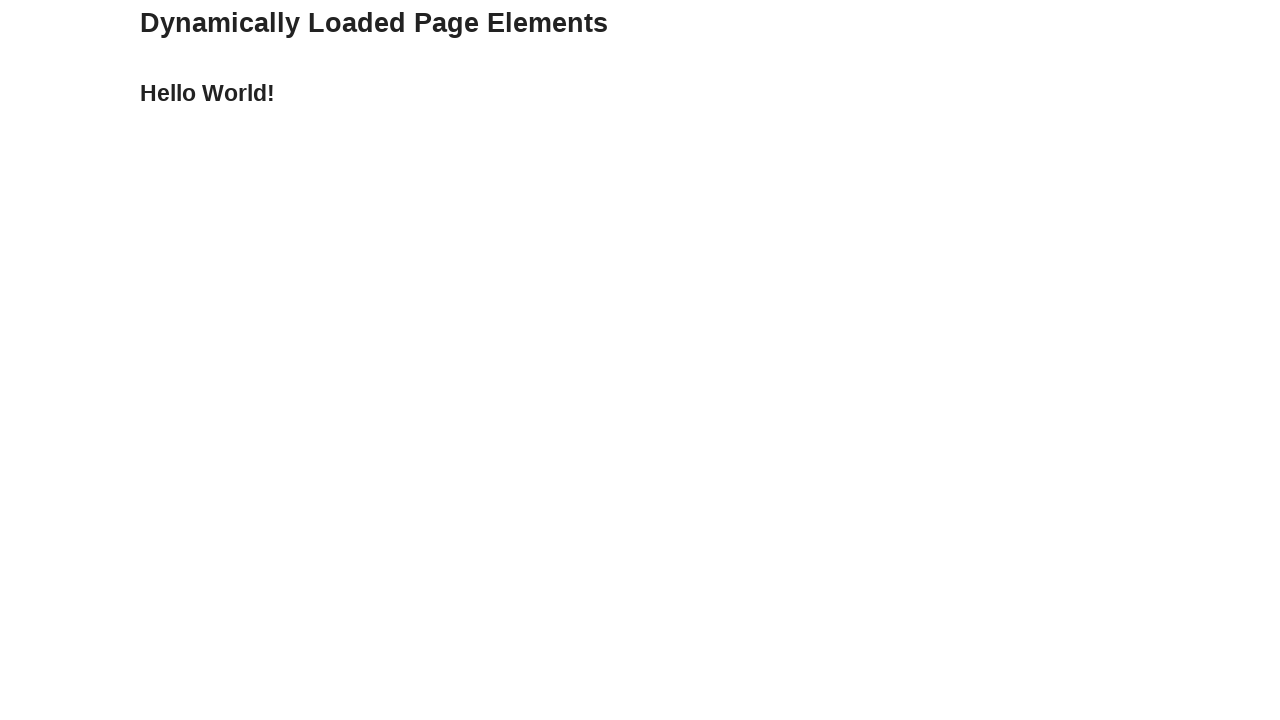

Verified result text matches 'Hello World!'
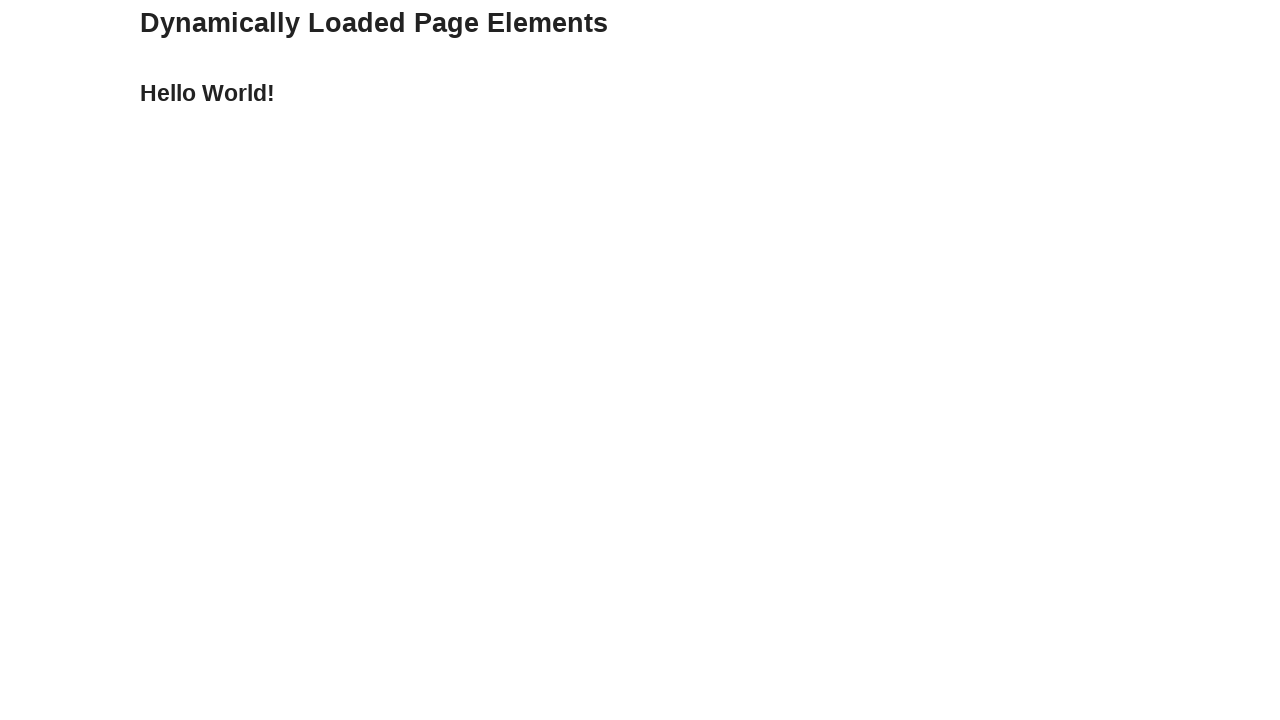

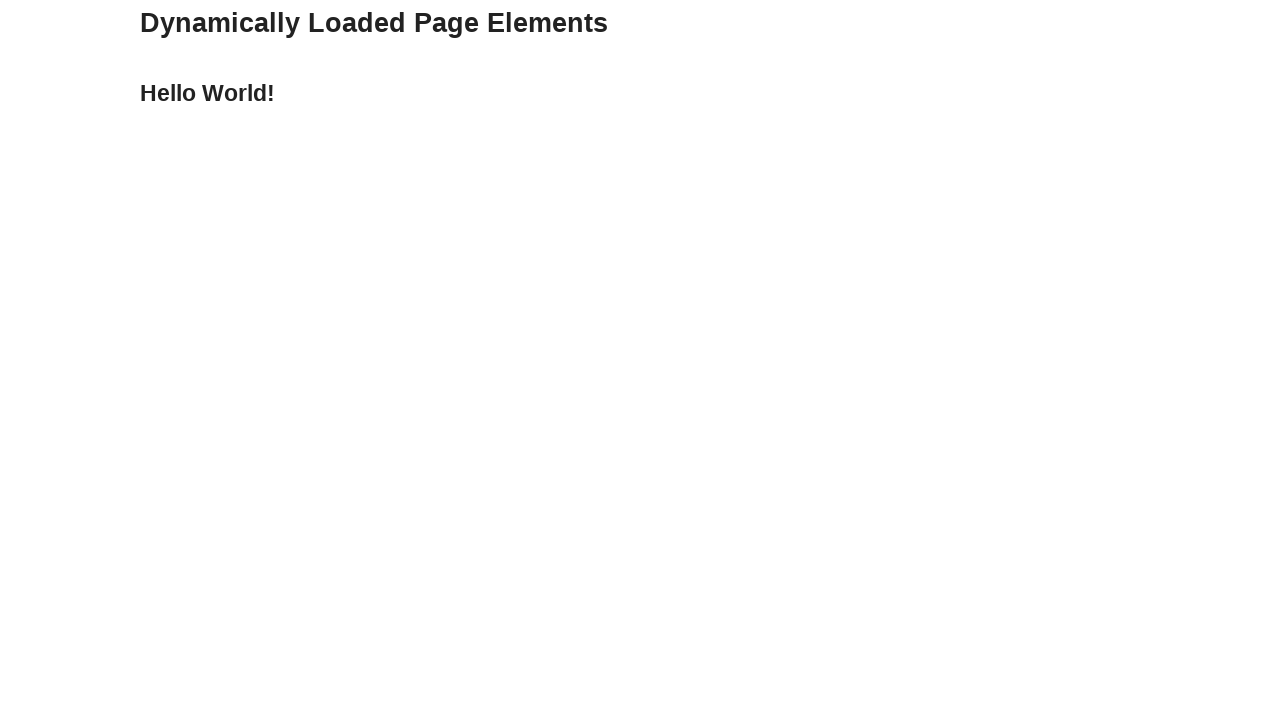